Tests geolocation functionality by navigating to a demo page and interacting with the "Where am I?" button.

Starting URL: http://the-internet.herokuapp.com/geolocation

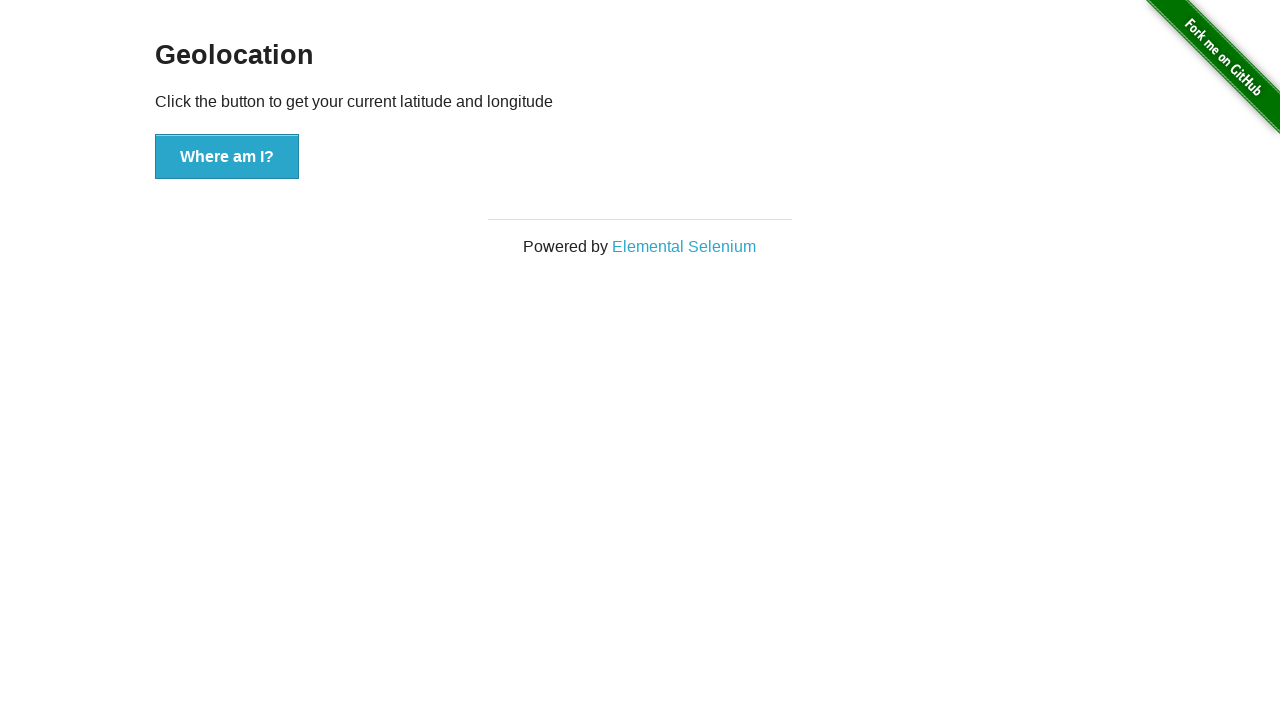

Navigated to geolocation demo page and waited for DOM to load
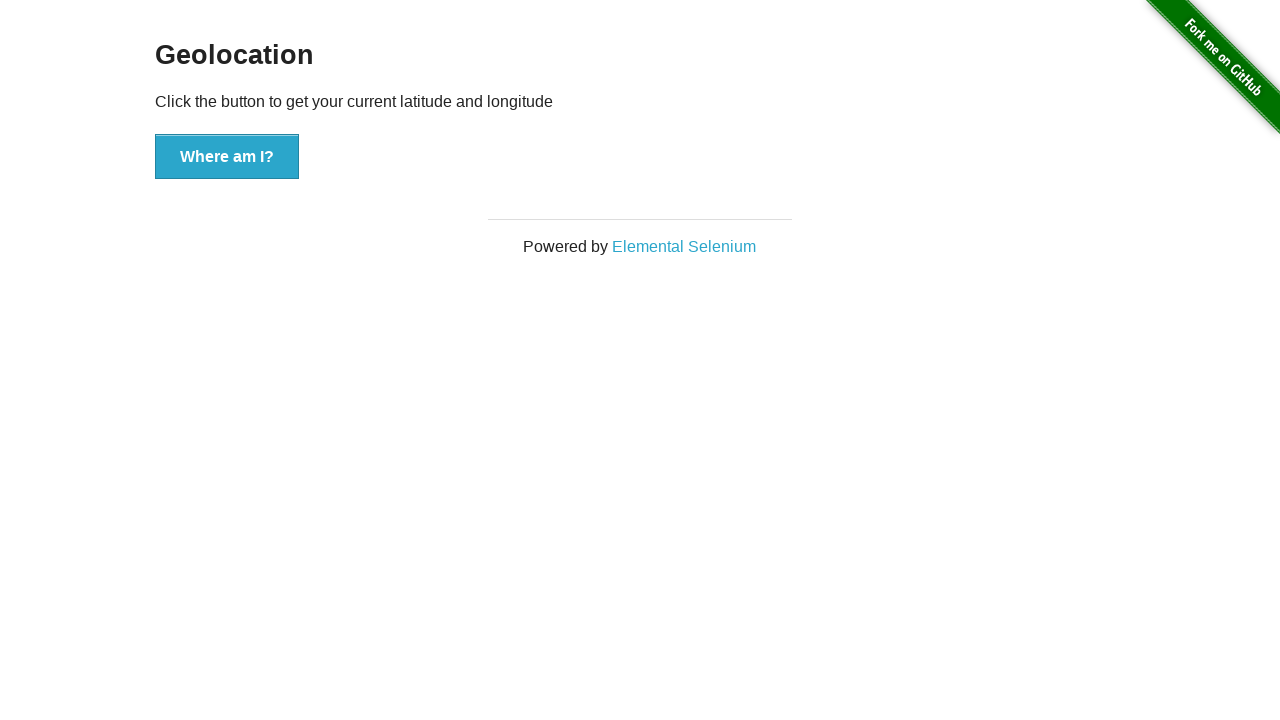

Clicked the 'Where am I?' button to trigger geolocation at (227, 157) on button:text('Where am I?')
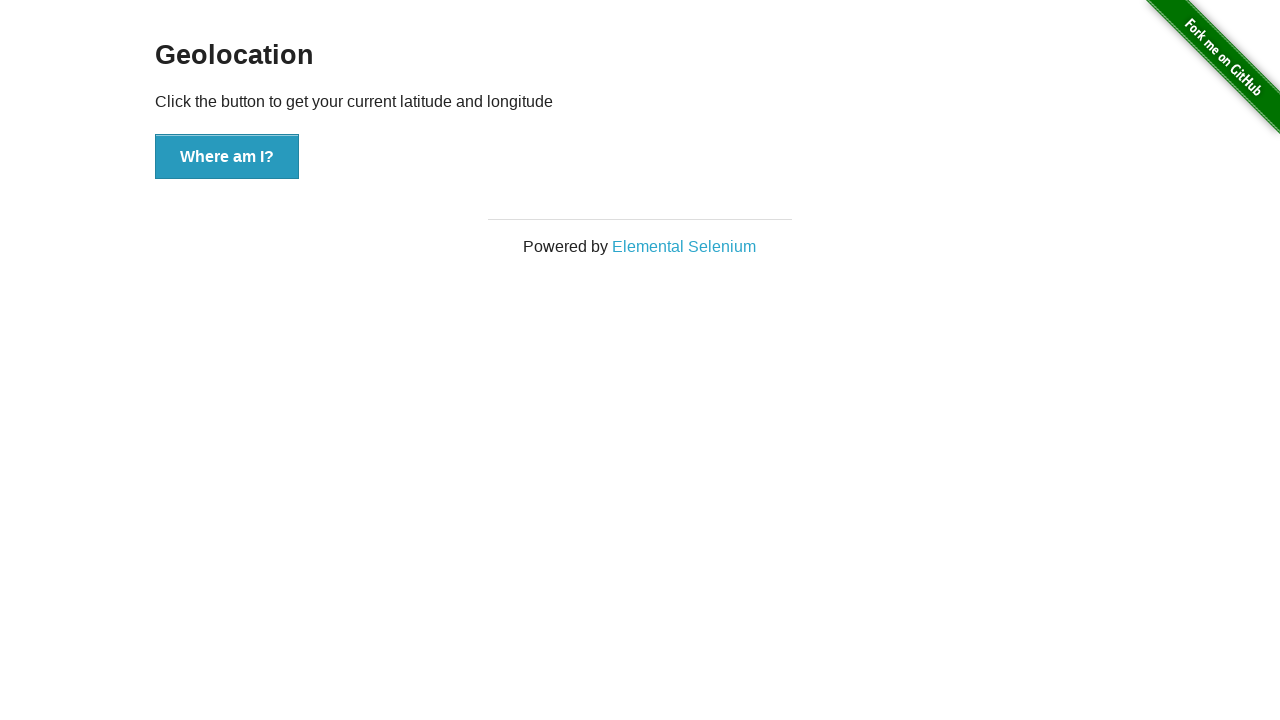

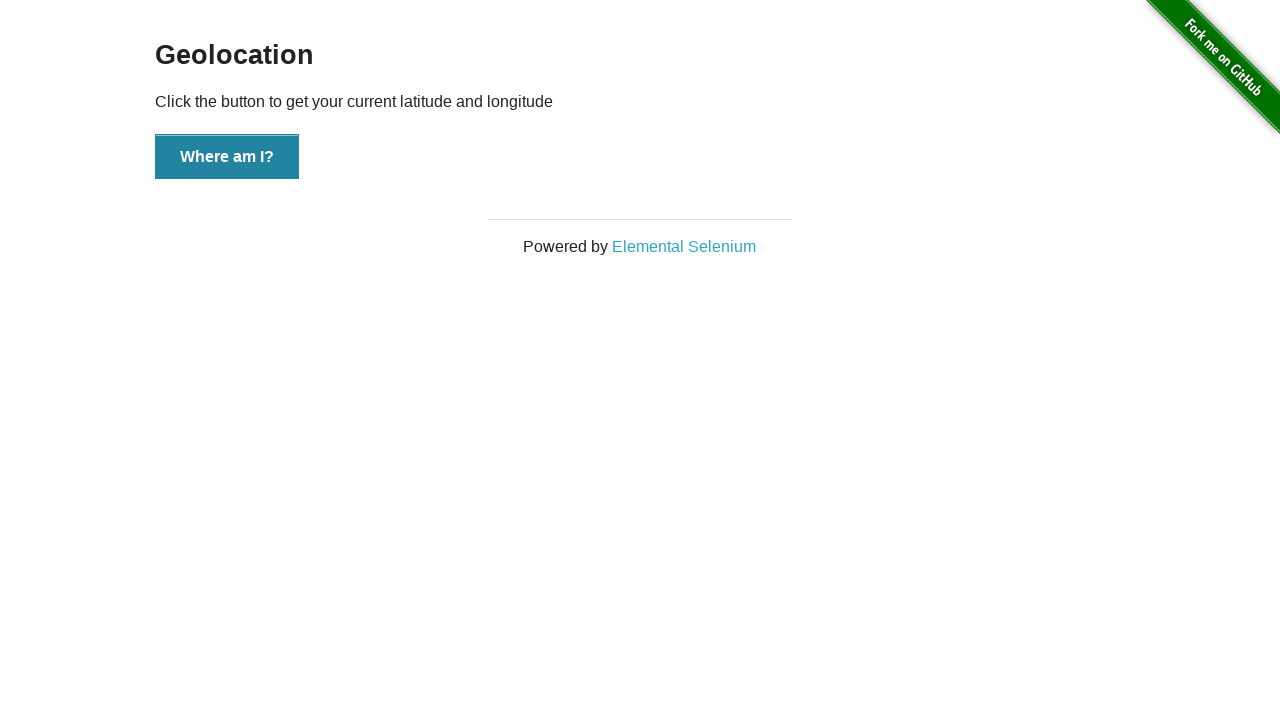